Tests browser window/tab handling by clicking a button that opens a new tab, switching to the new tab to verify its content, then switching back to the parent window.

Starting URL: https://demoqa.com/browser-windows

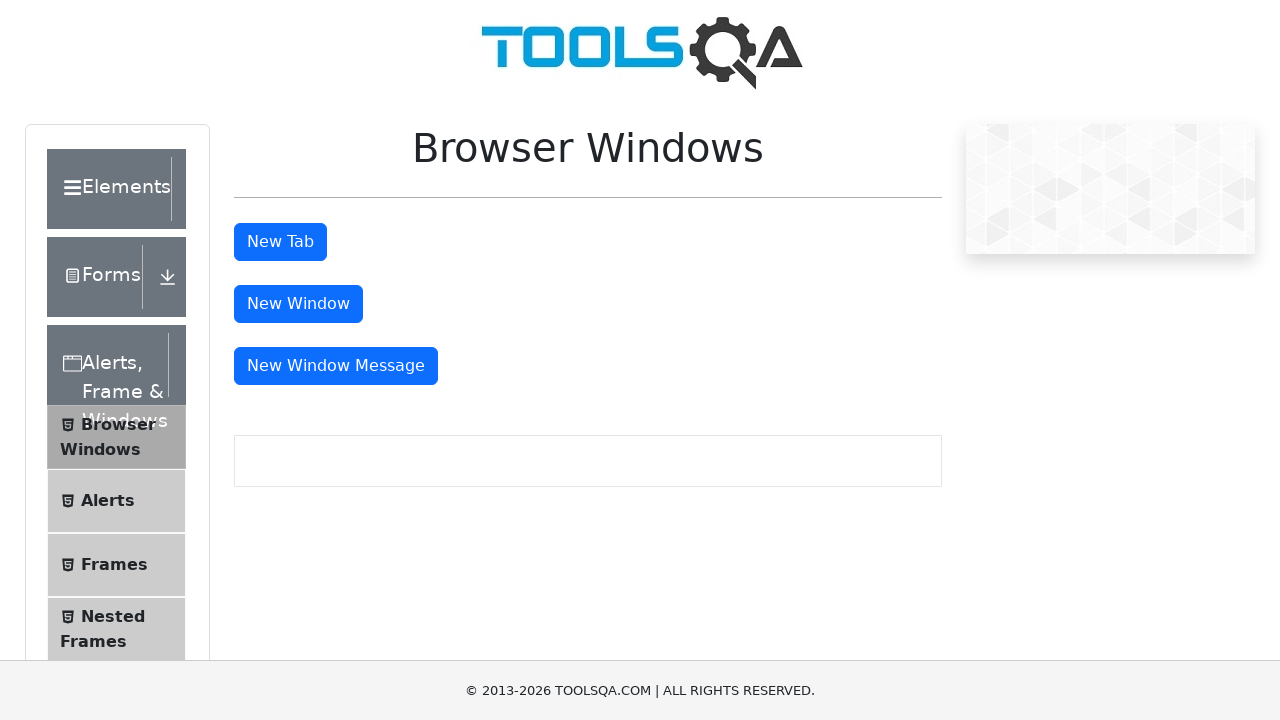

Scrolled down 400px to make tab button visible
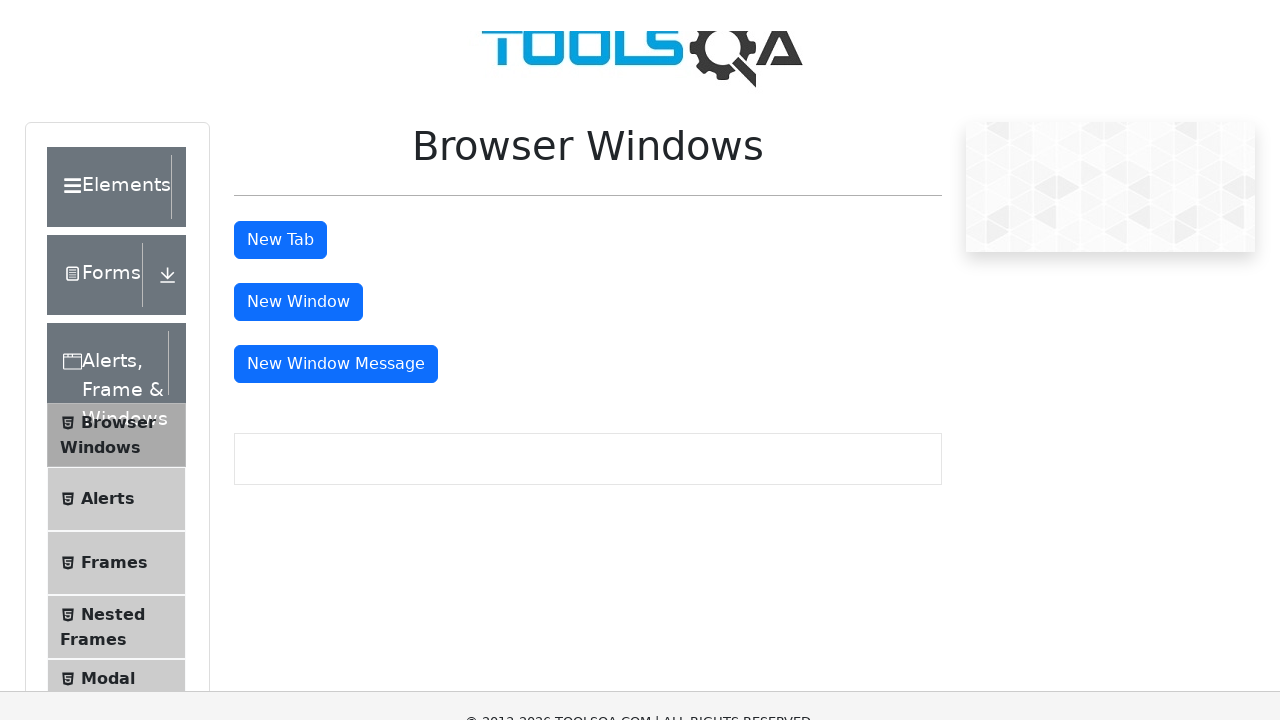

Stored current page as parent_page reference
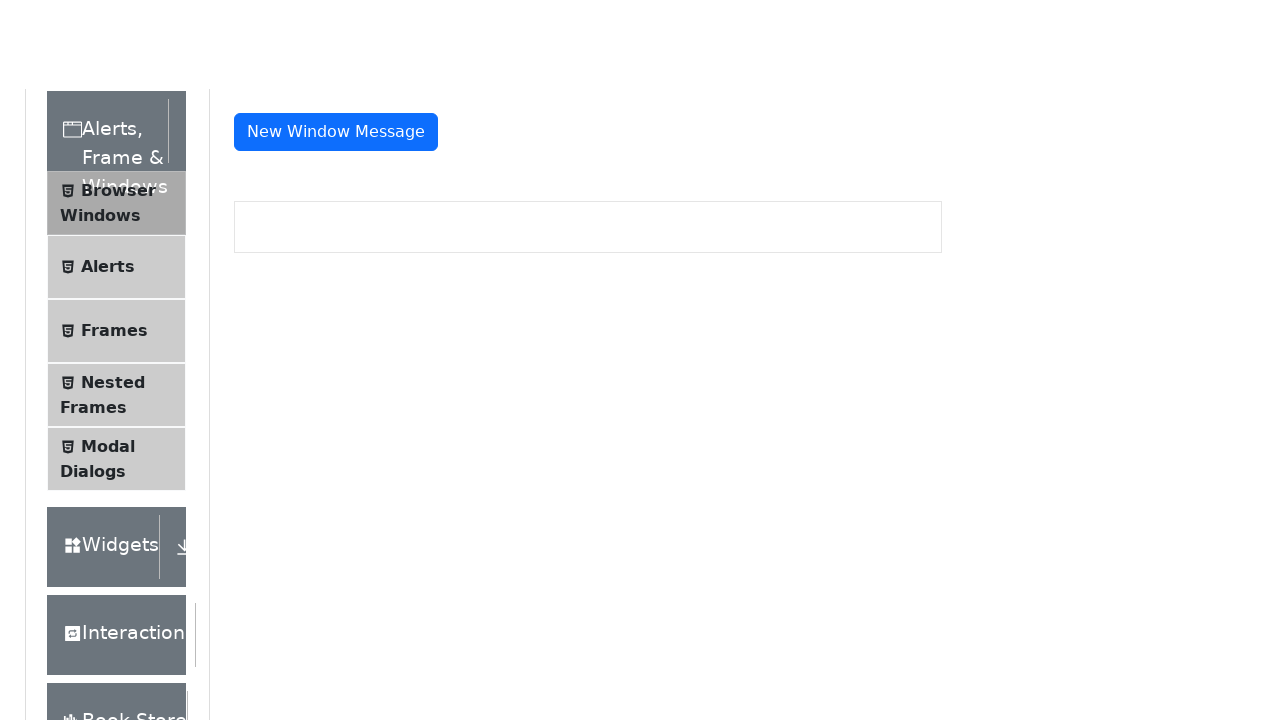

Clicked tab button to open new tab at (280, 242) on #tabButton
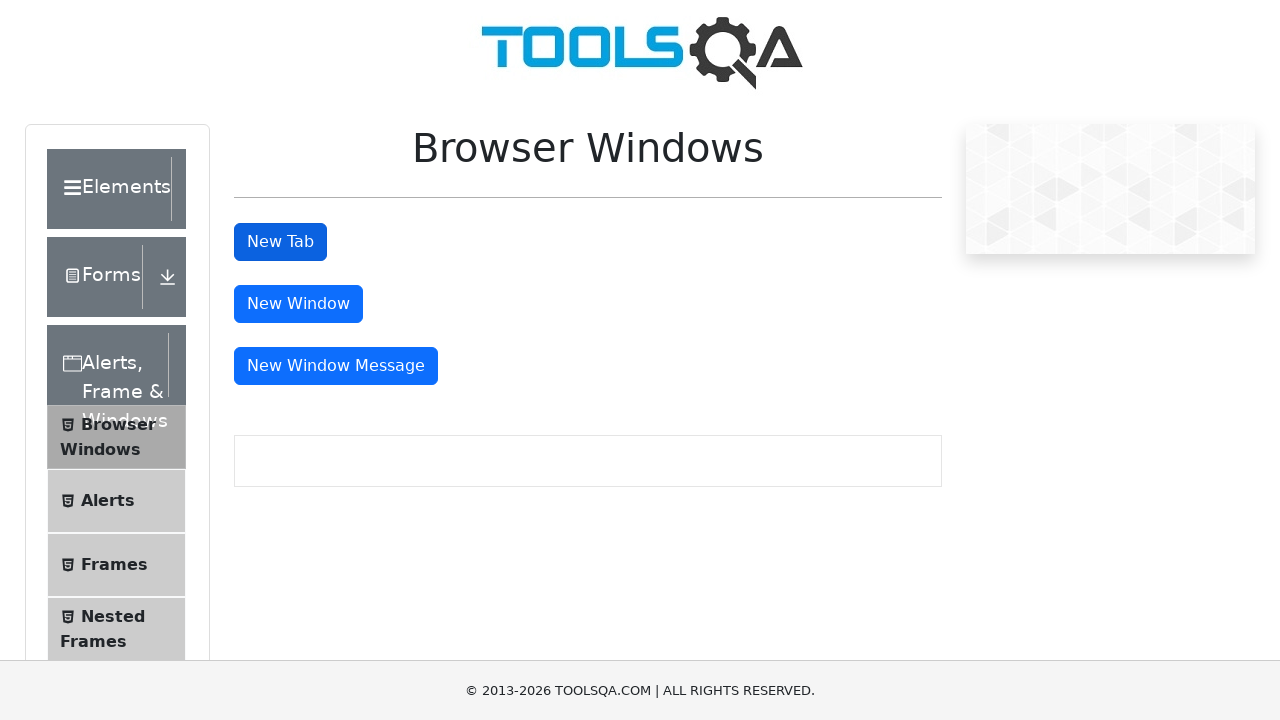

Captured new tab/page reference
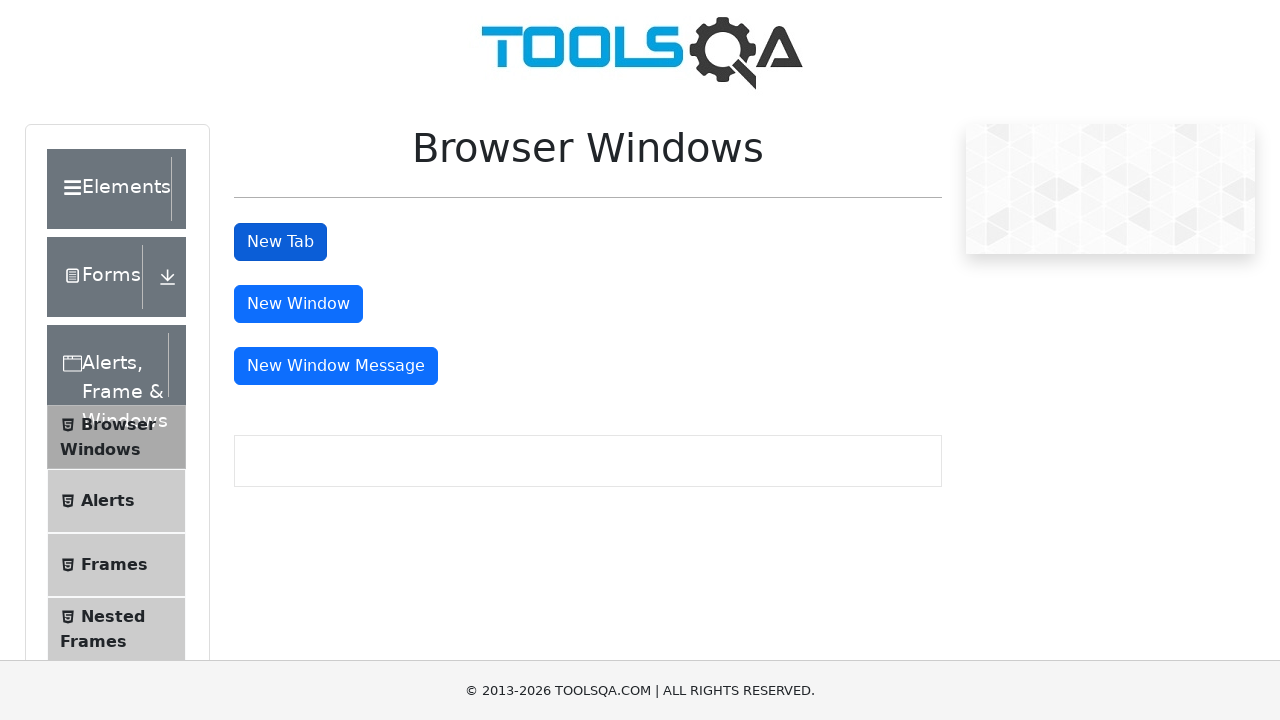

New tab page loaded successfully
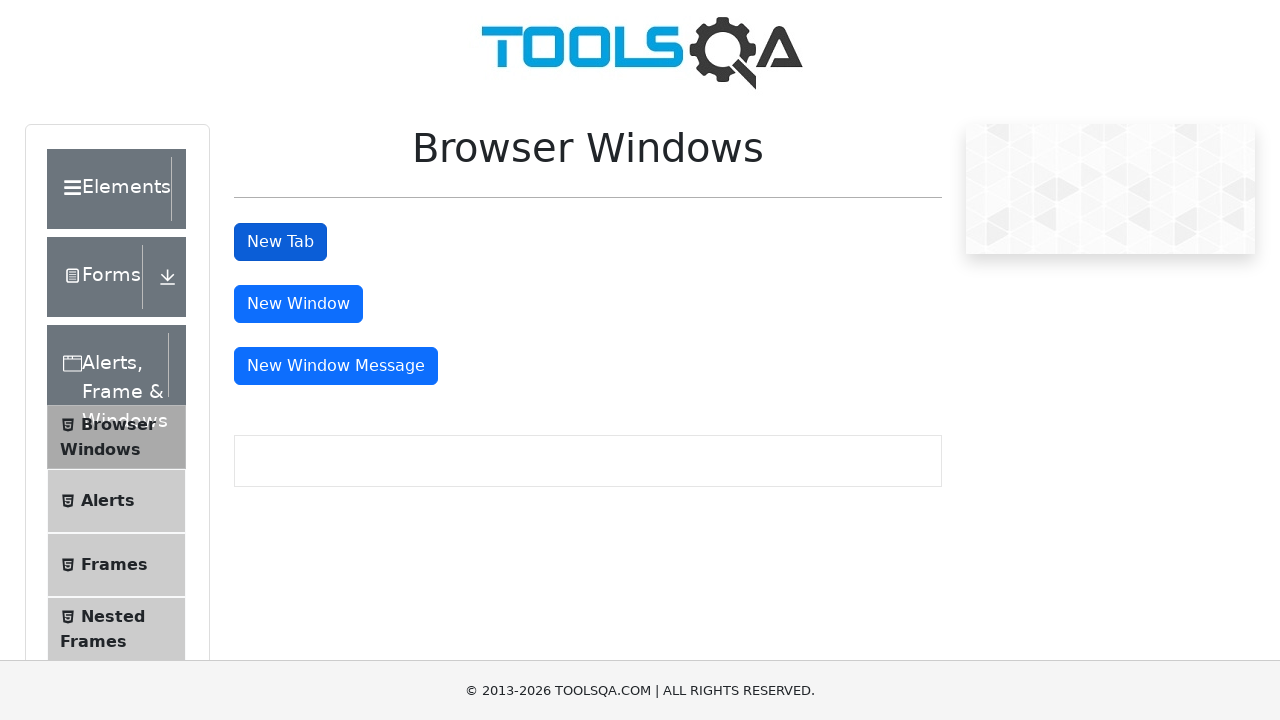

Heading element found and ready in new tab
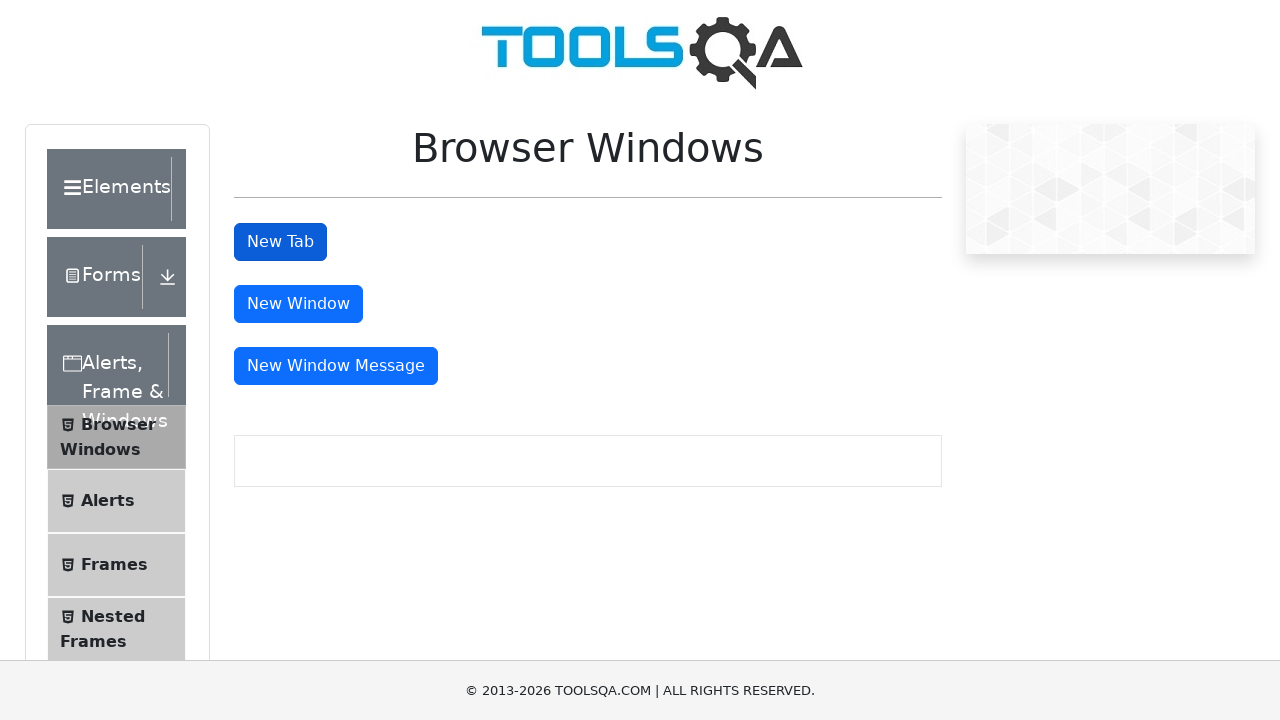

Retrieved heading text: 'This is a sample page'
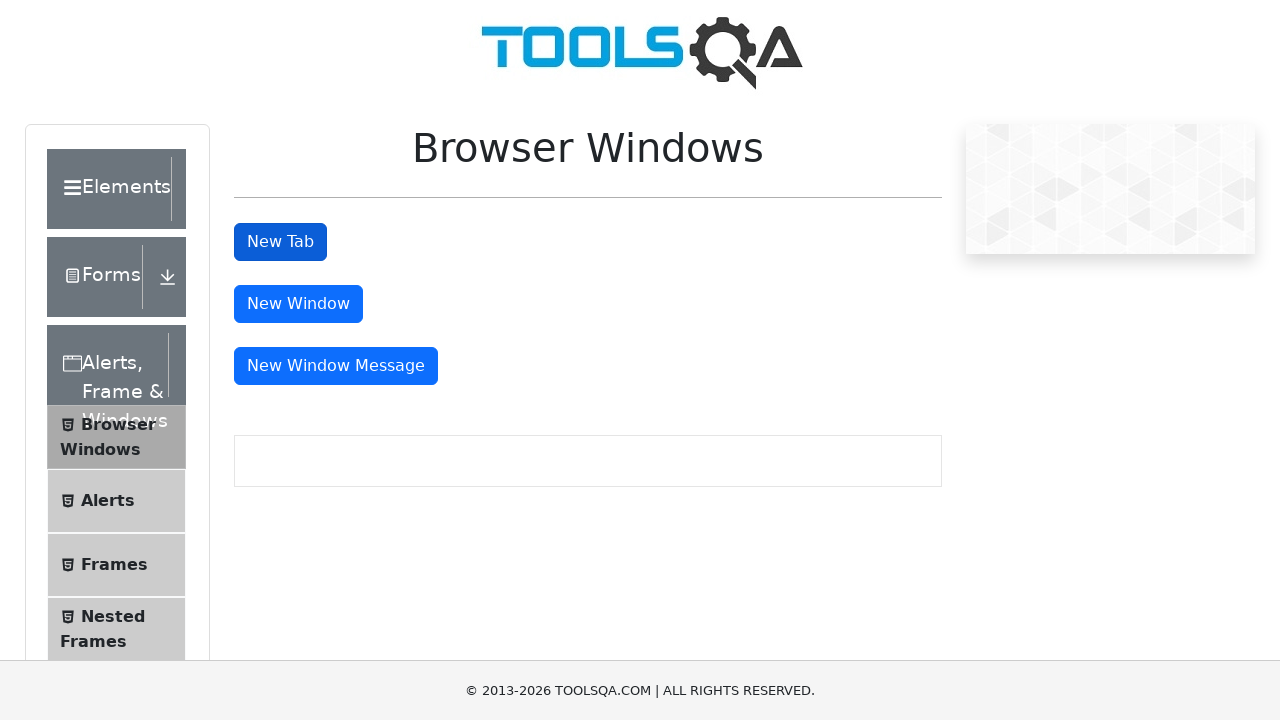

Closed the new tab
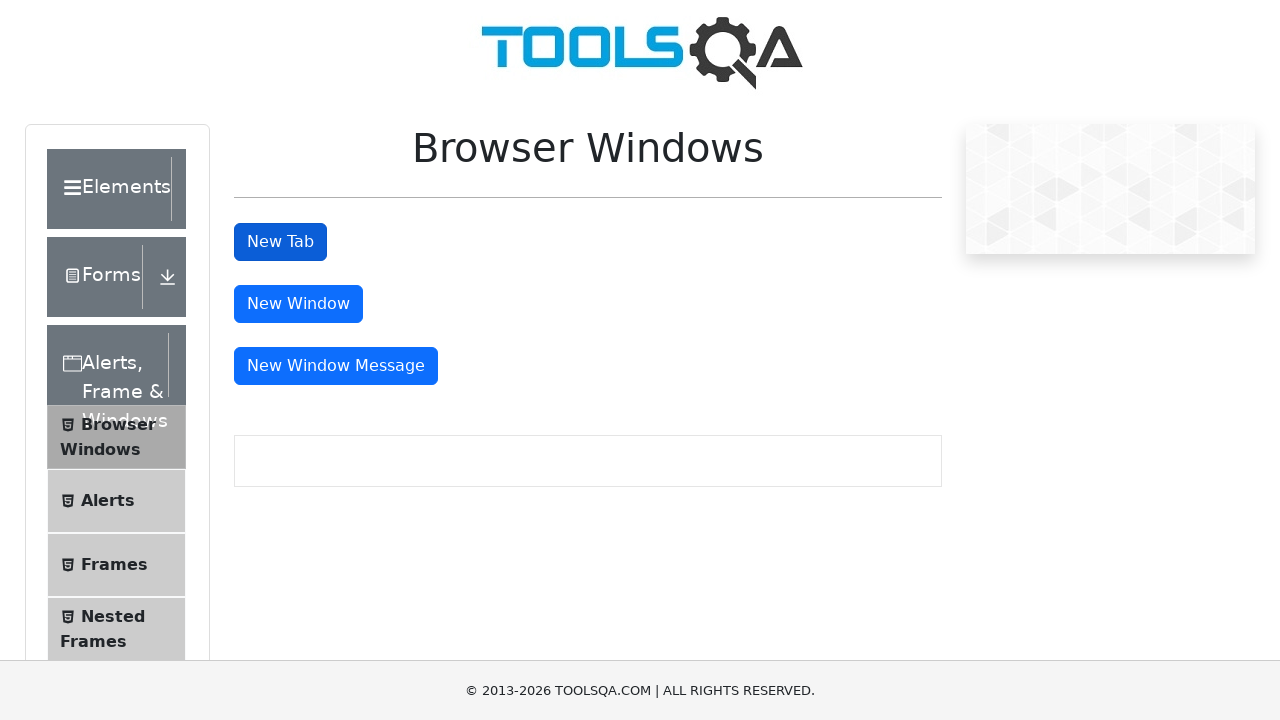

Switched focus back to parent window
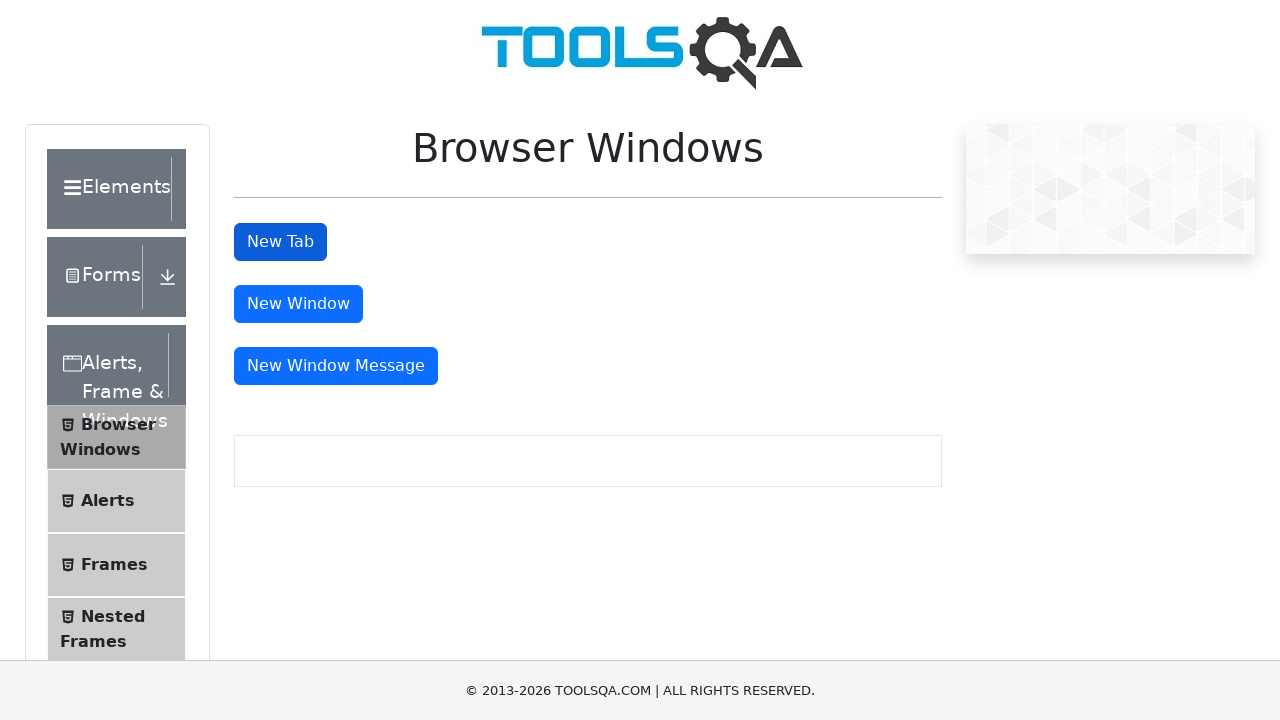

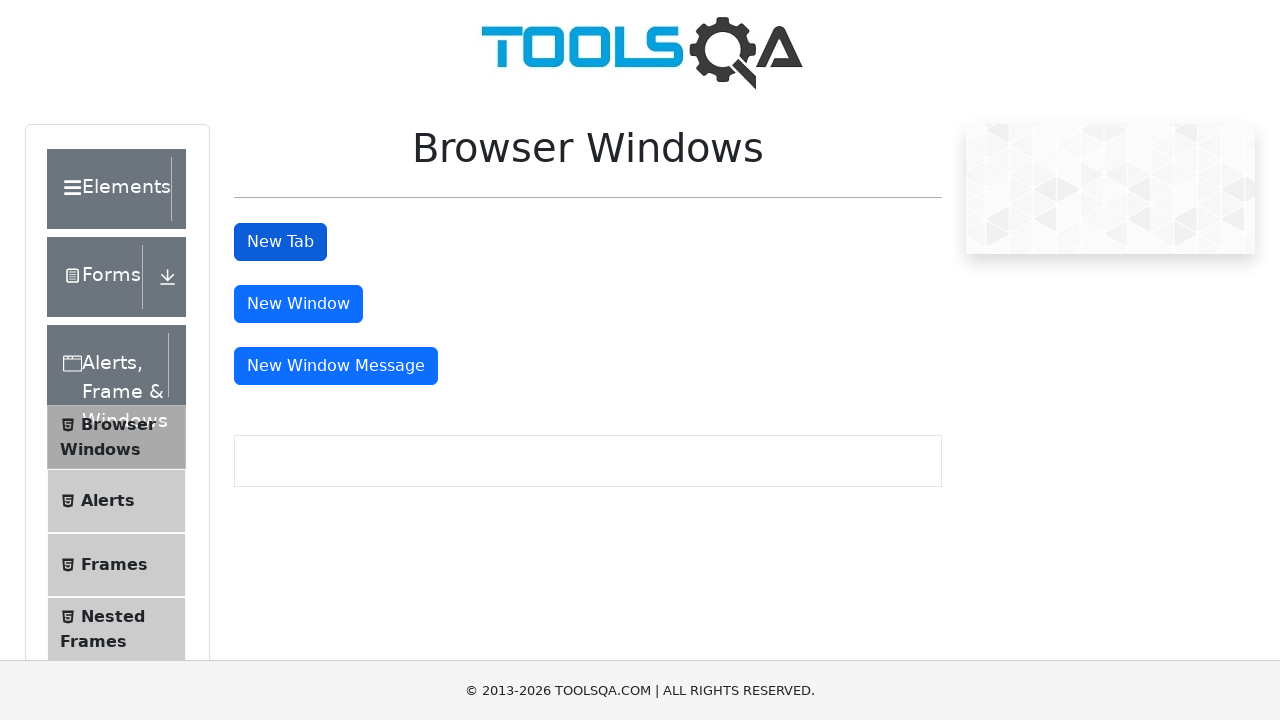